Tests the playphrase.me search functionality by clicking to start video playback, searching for multiple phrases, and waiting for search results to load. The script iterates through a list of search terms and interacts with the search interface.

Starting URL: https://playphrase.me/

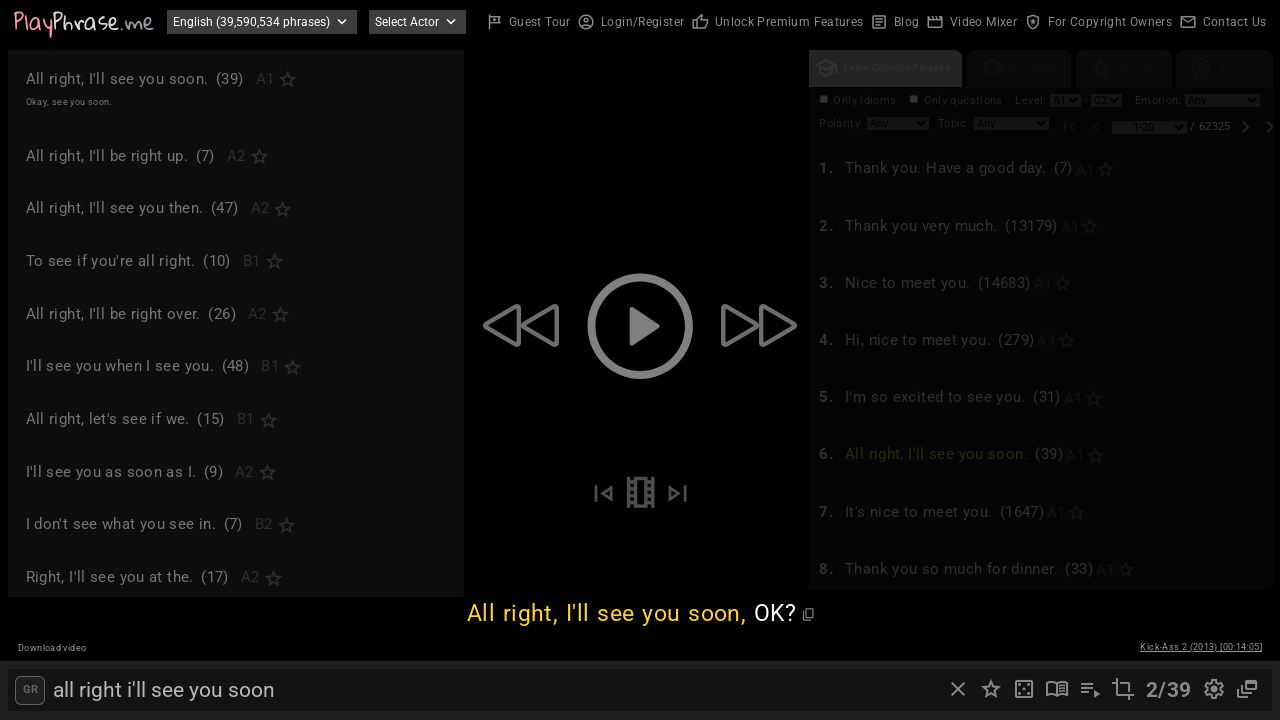

Clicked body to start video playback at (640, 360) on body
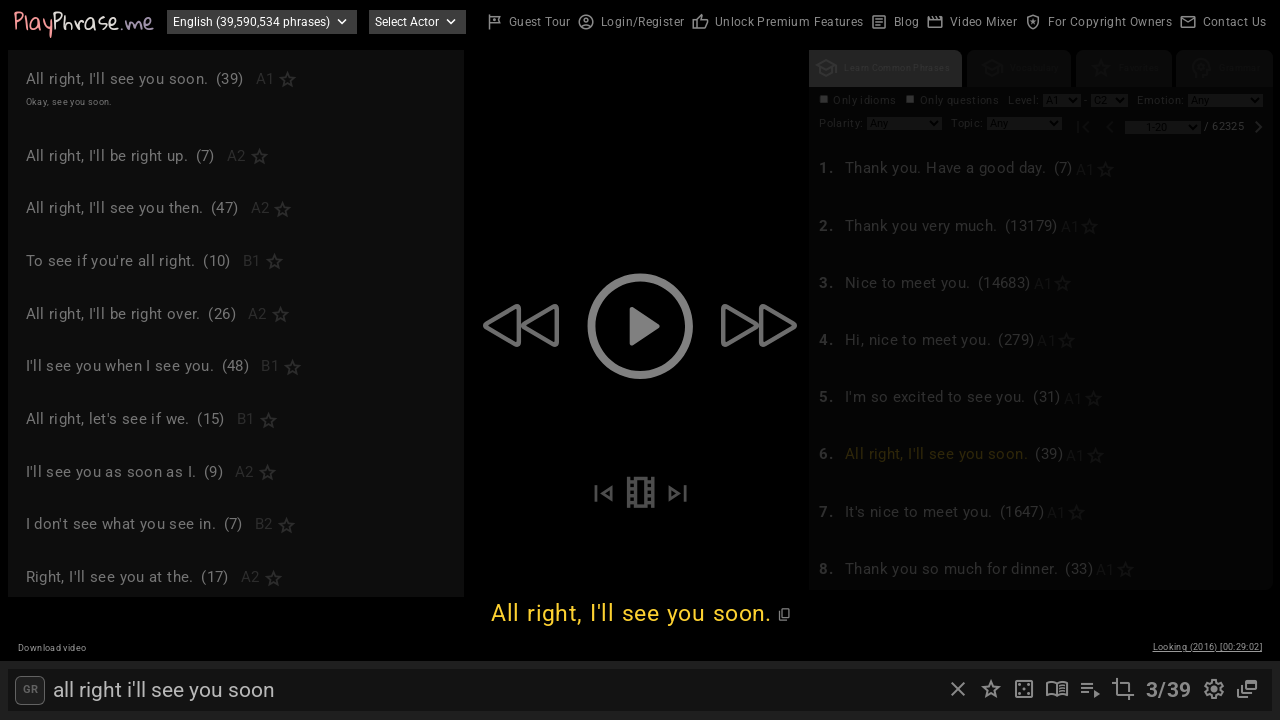

Search input field became available
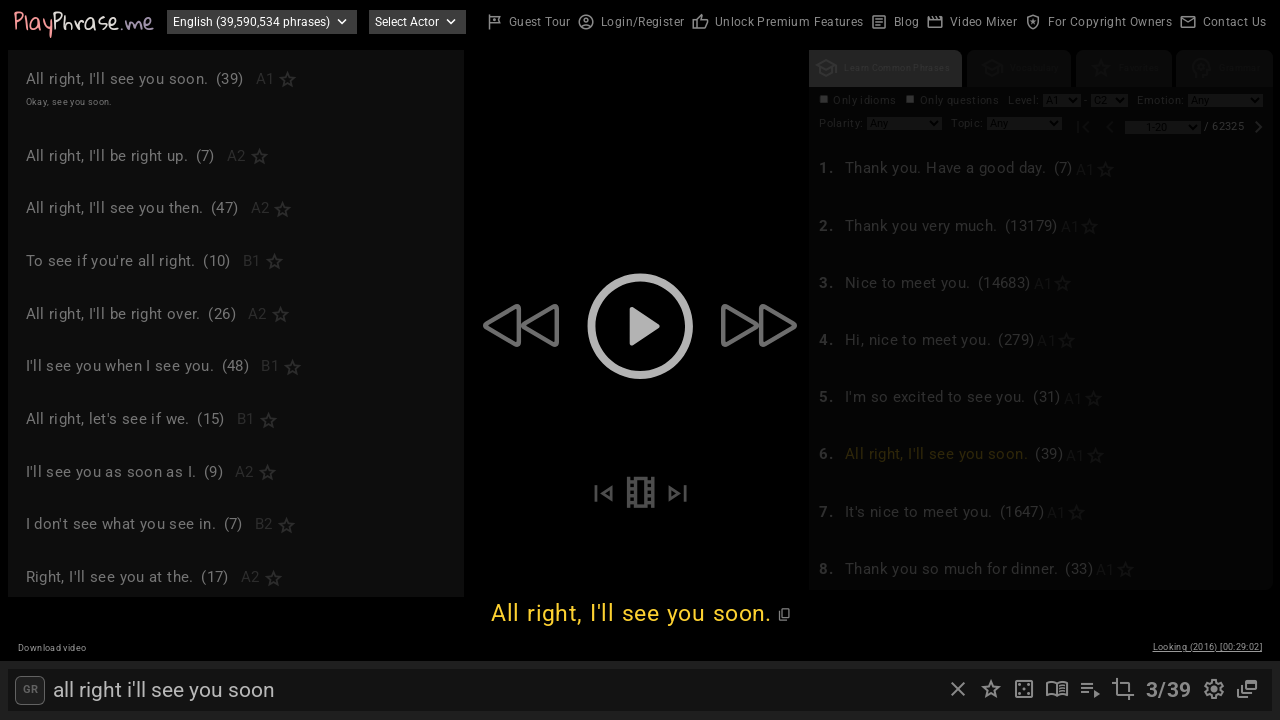

Clicked close button to clear previous search at (958, 689) on xpath=//i[contains(text(),'close')] >> nth=0
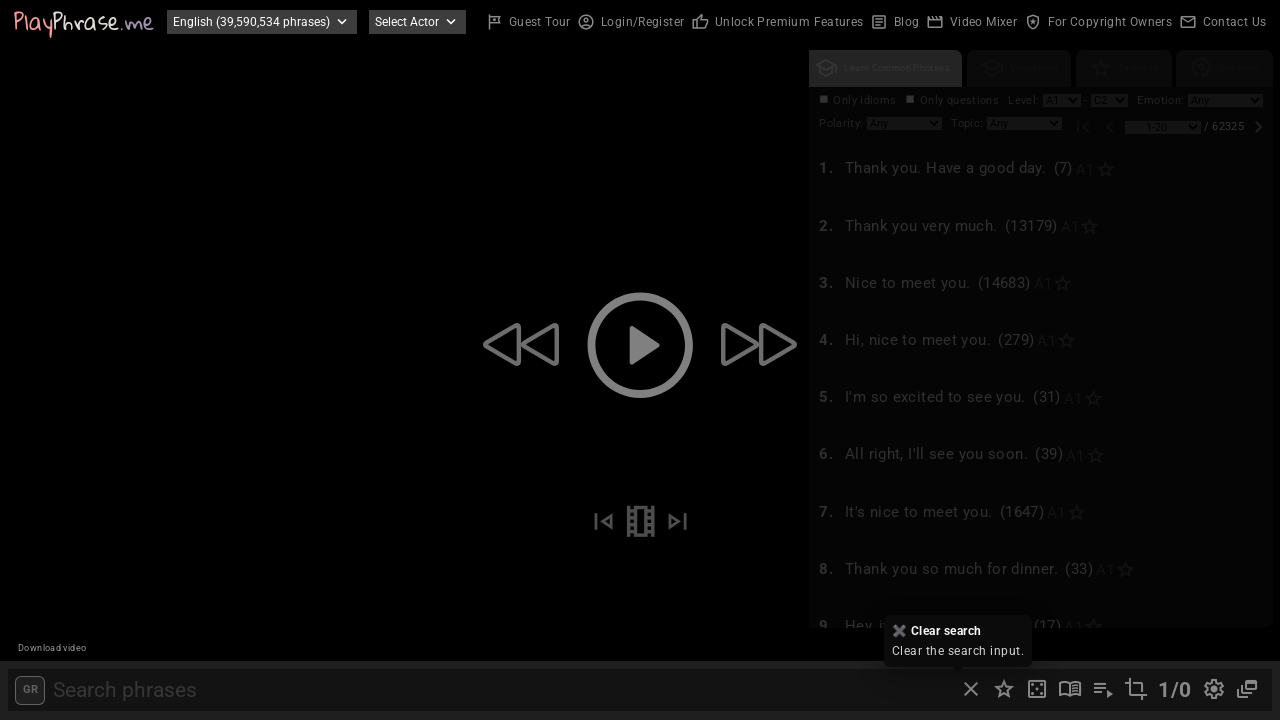

Filled search bar with phrase: 'coffee break' on #search-input
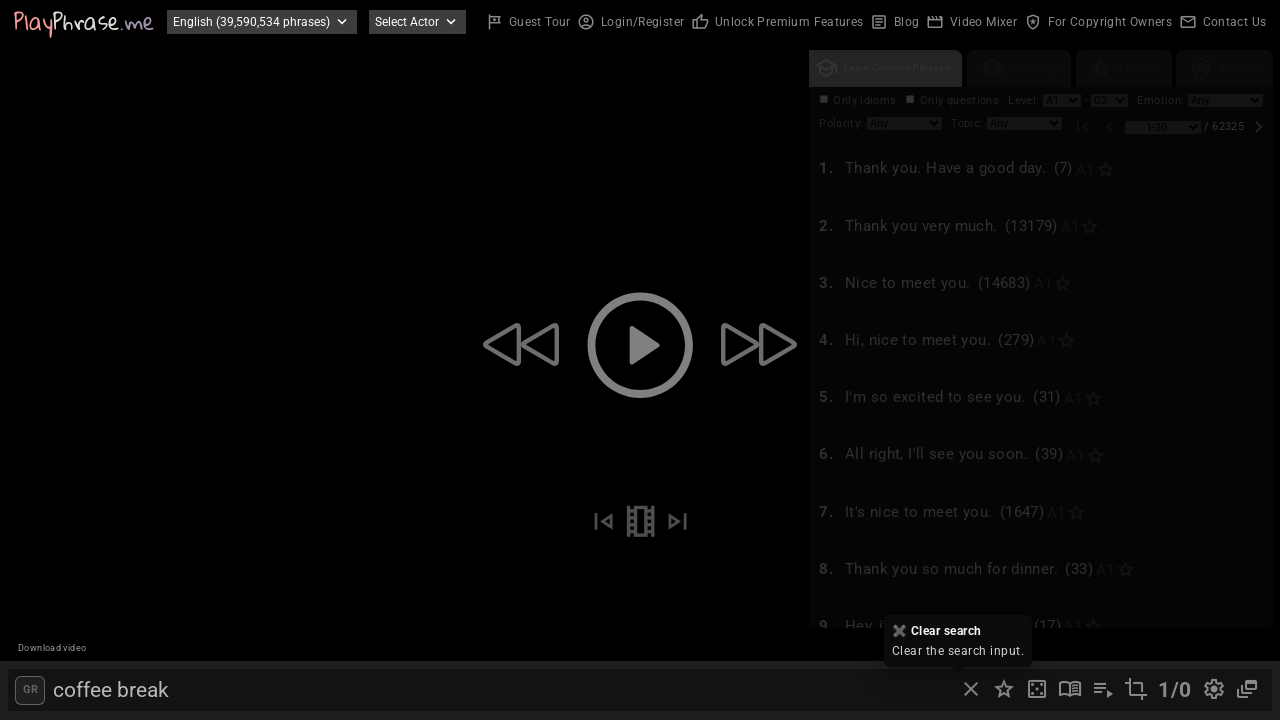

Waited 2 seconds for search to process
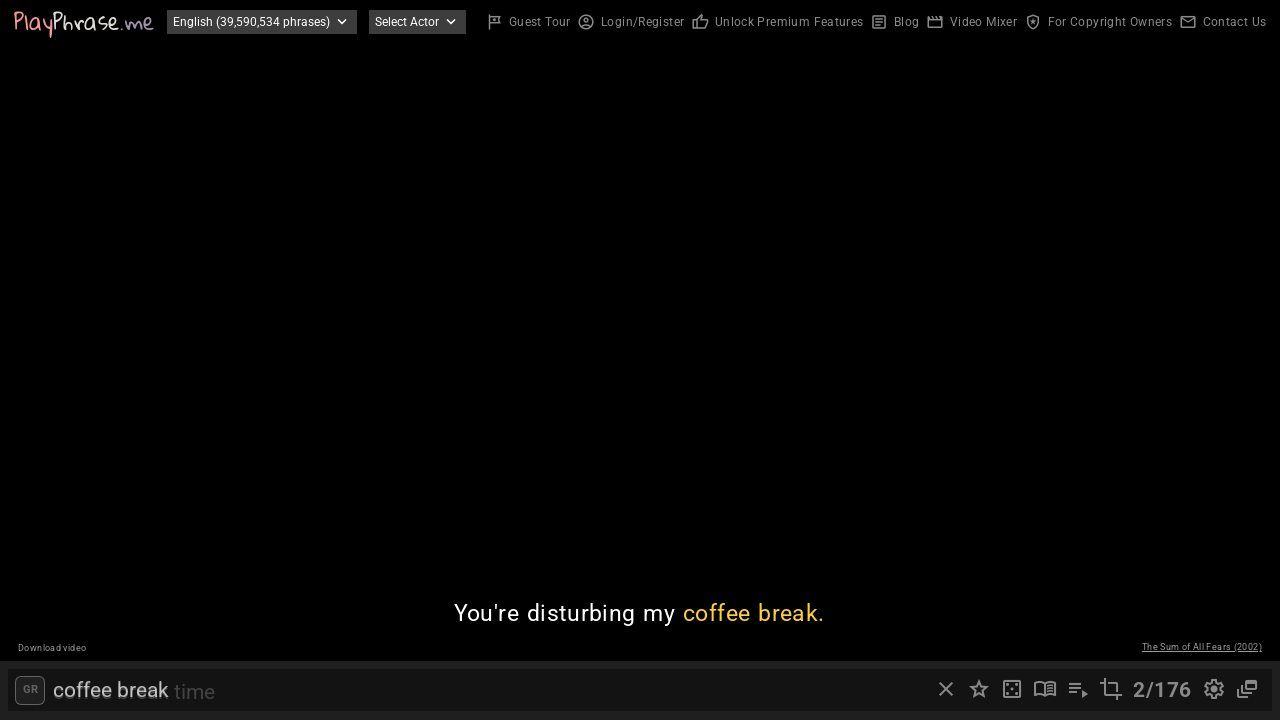

Search result count element appeared
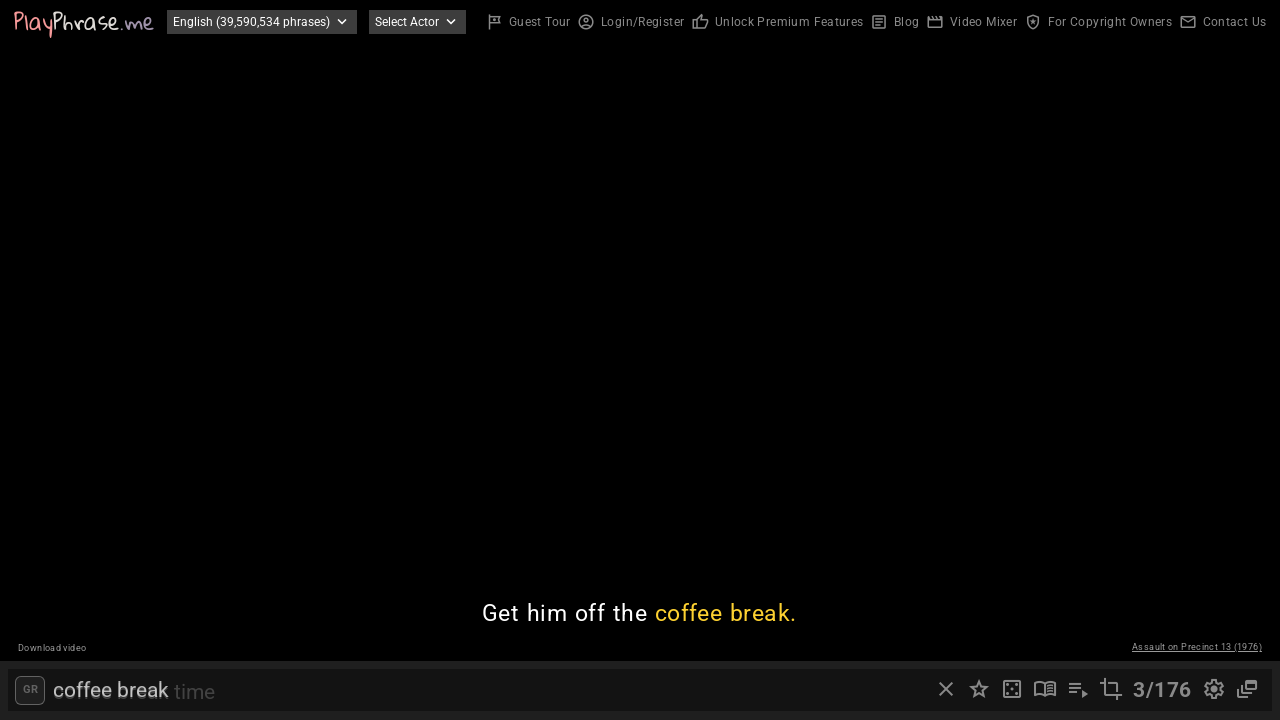

Retrieved search result count: '3/176'
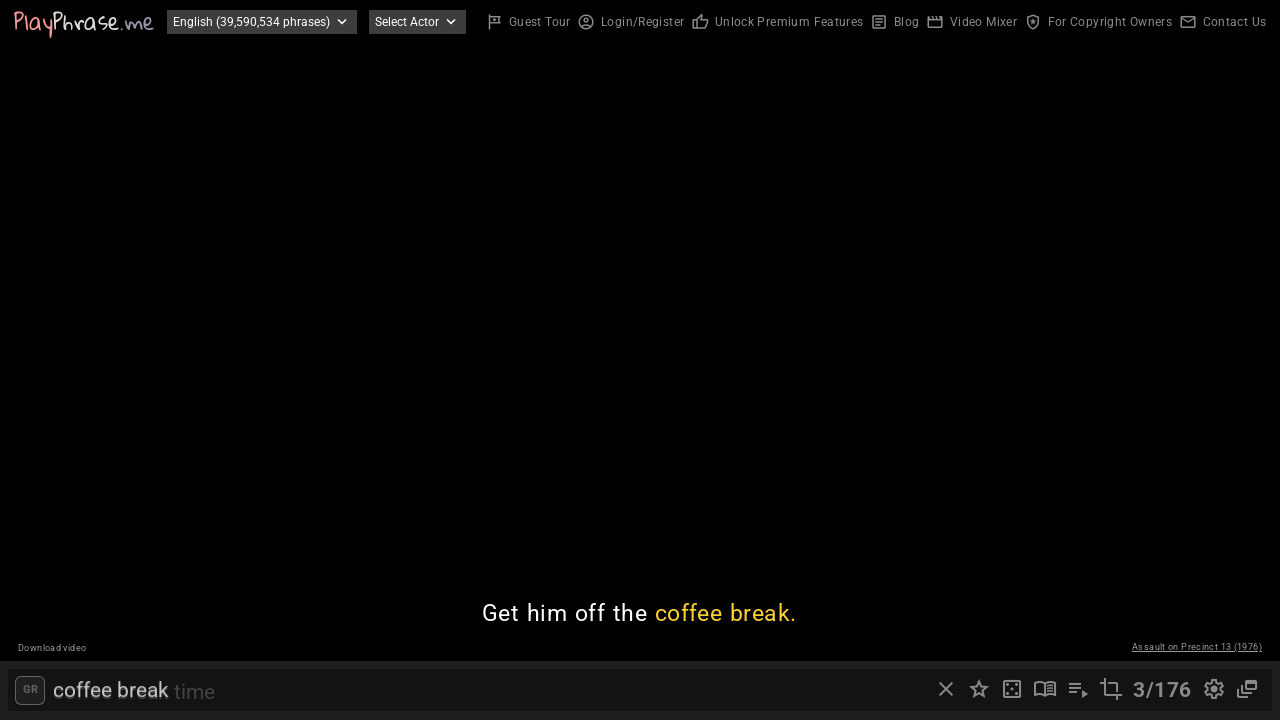

Waited 3 seconds for video content to load
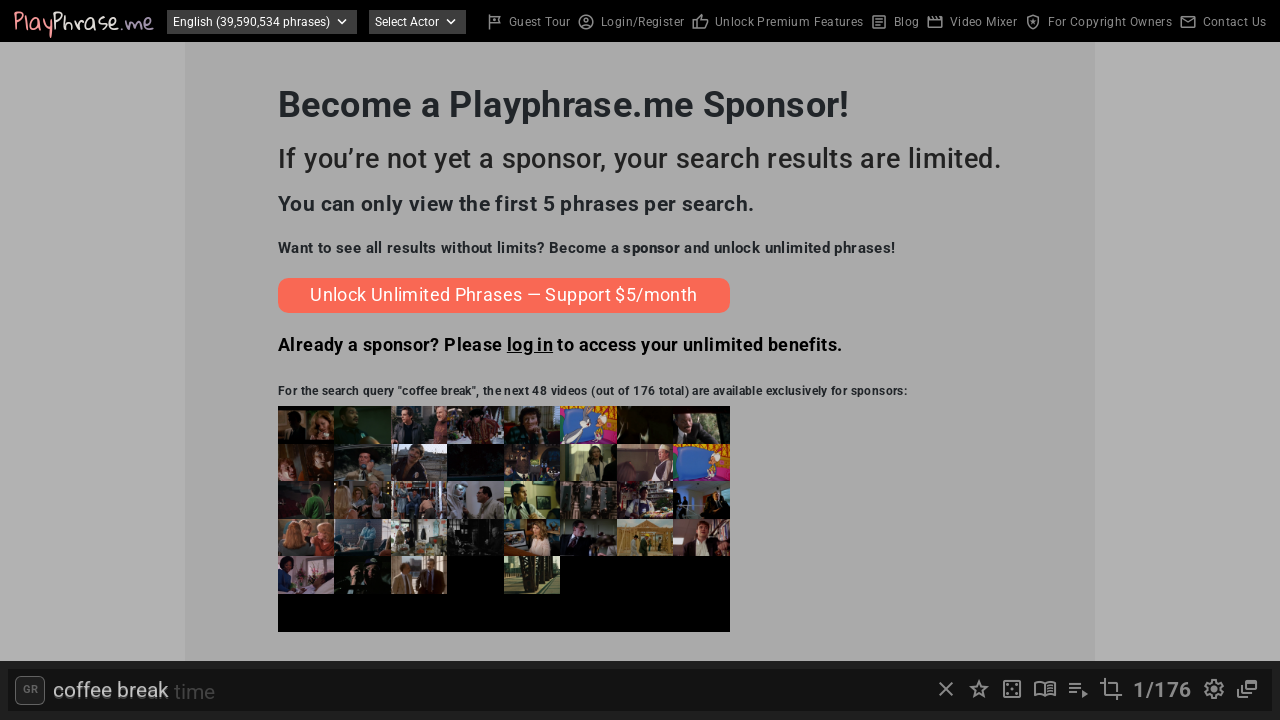

Clicked close button to clear previous search at (946, 689) on xpath=//i[contains(text(),'close')] >> nth=0
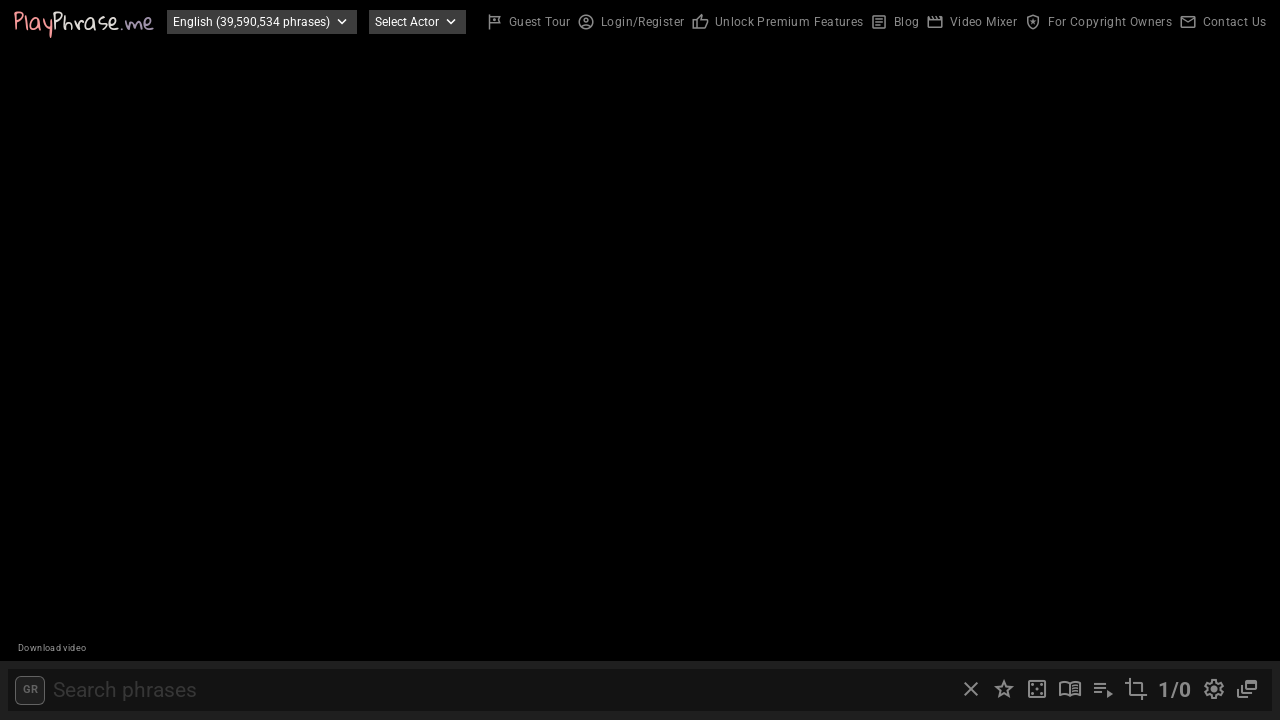

Filled search bar with phrase: 'good morning' on #search-input
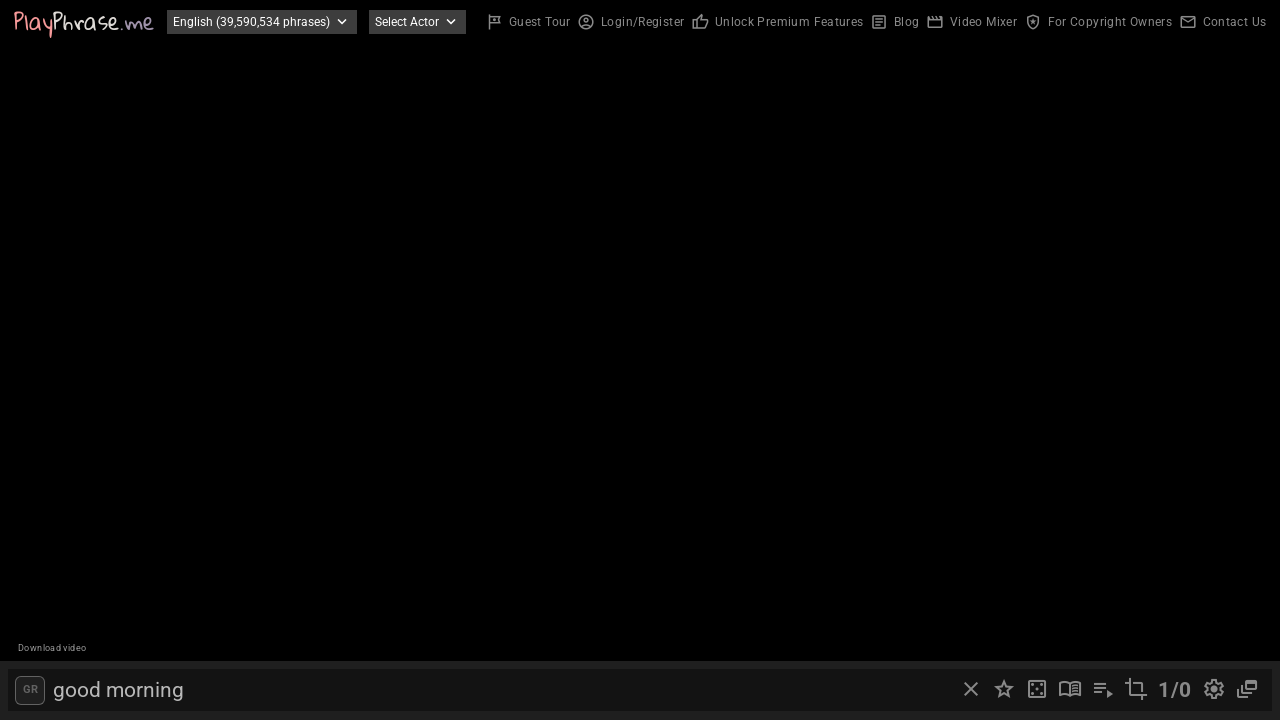

Waited 2 seconds for search to process
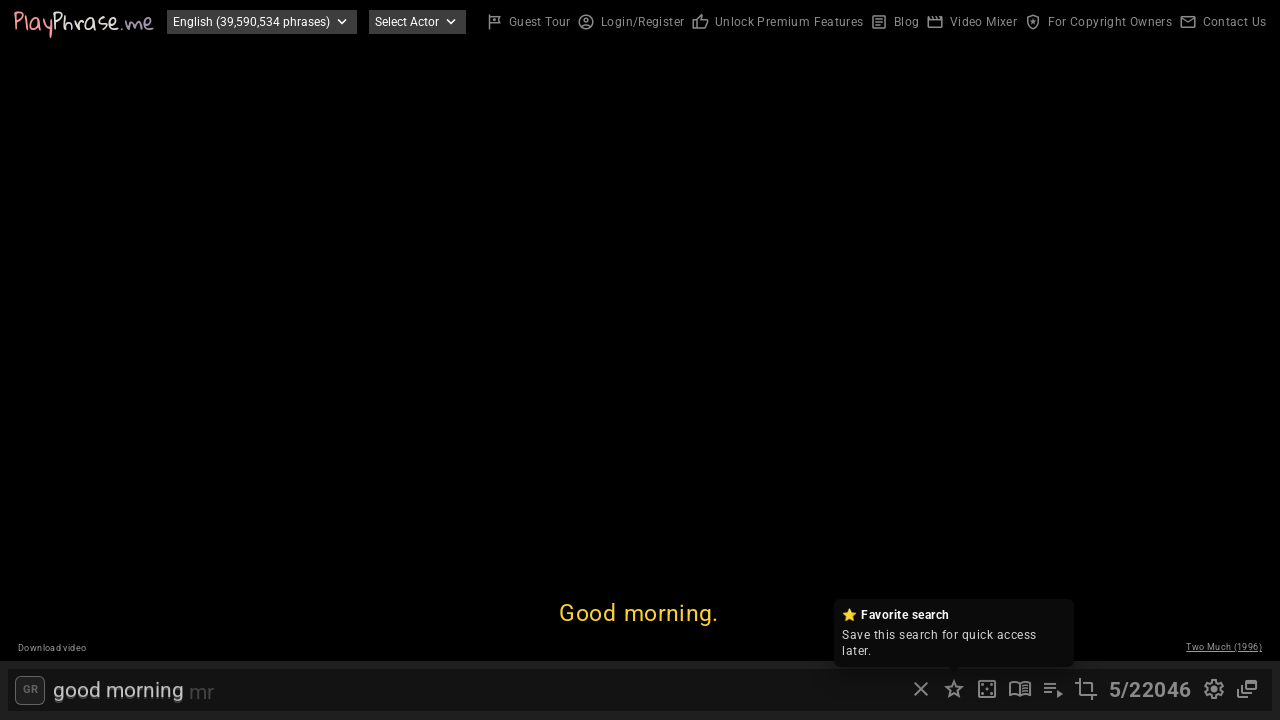

Search result count element appeared
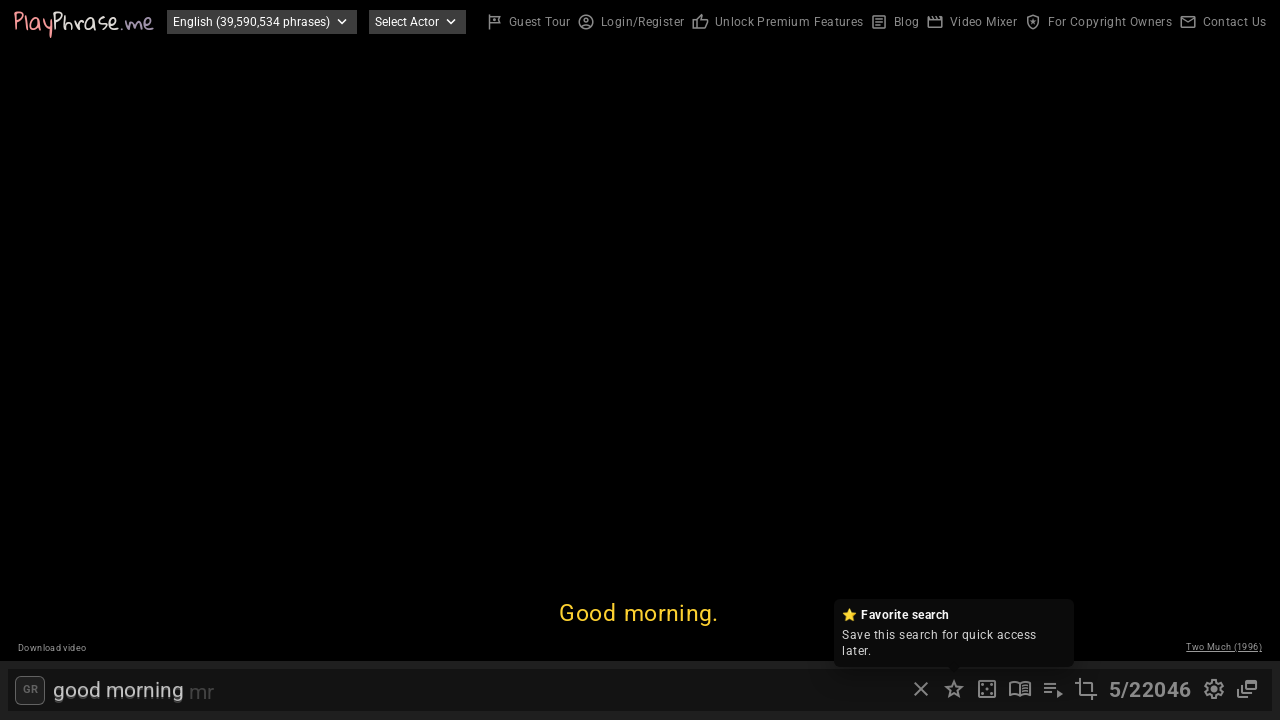

Retrieved search result count: '5/22046'
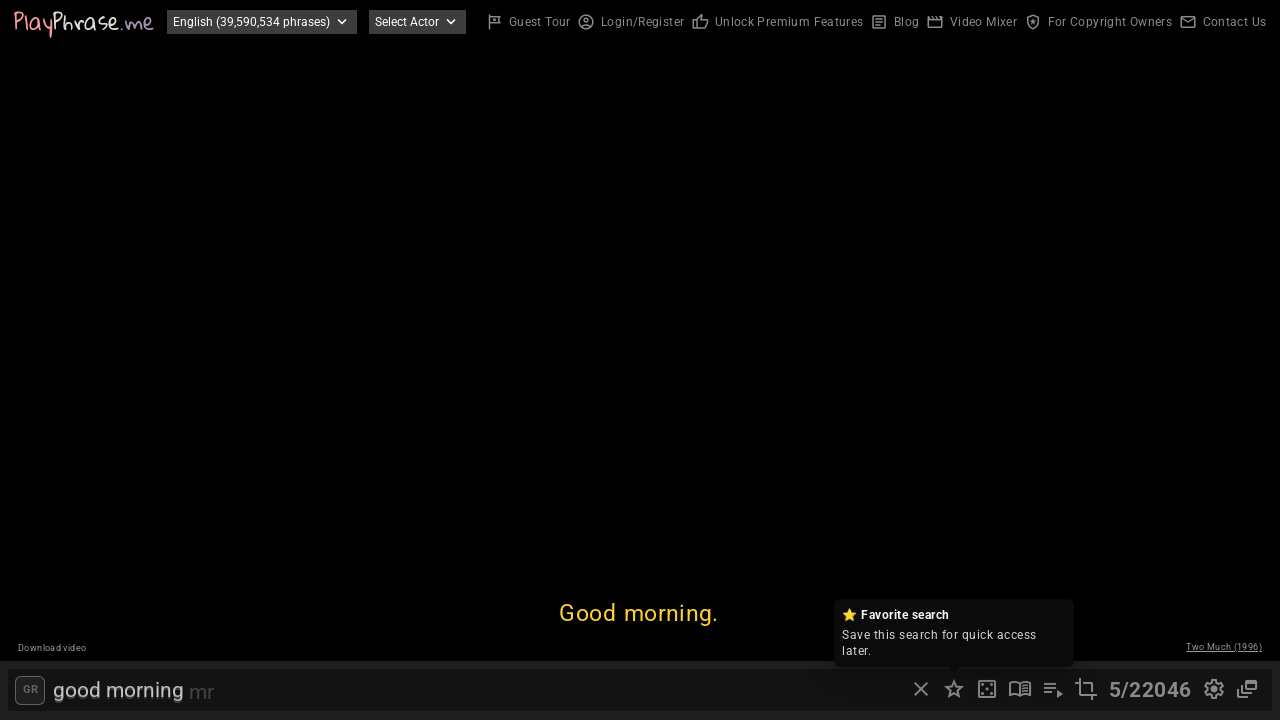

Waited 3 seconds for video content to load
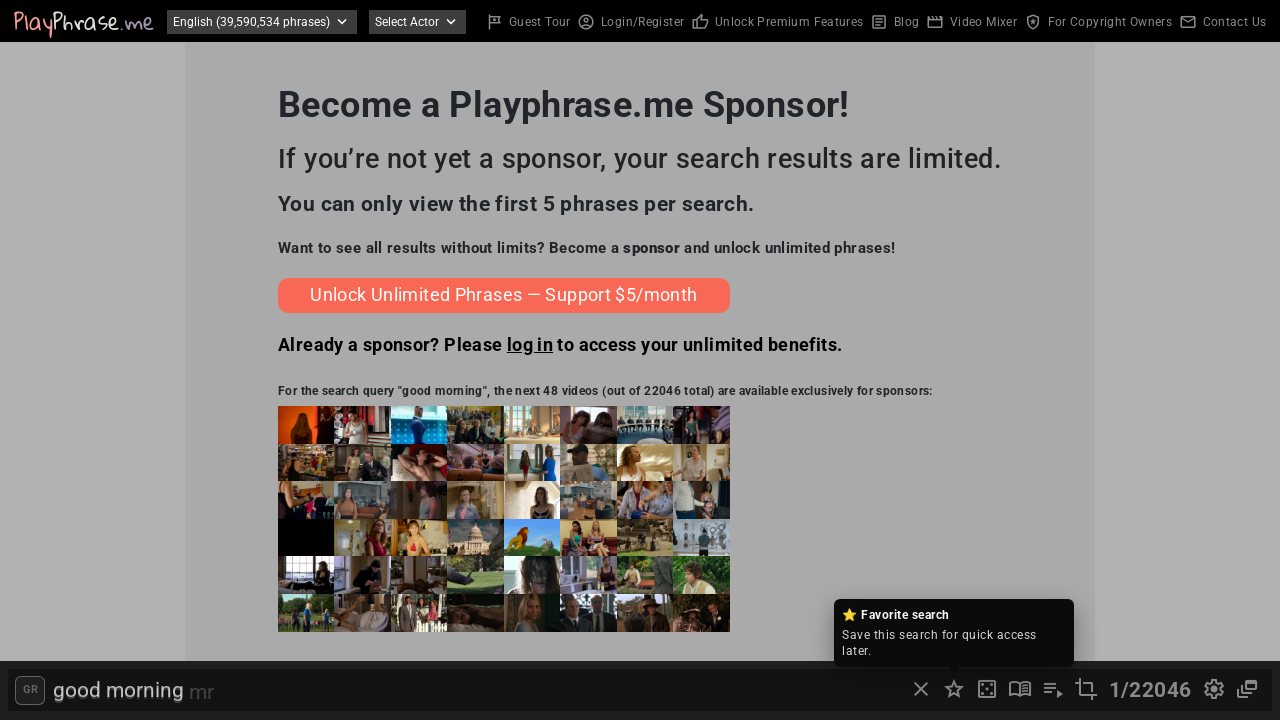

Clicked close button to clear previous search at (921, 689) on xpath=//i[contains(text(),'close')] >> nth=0
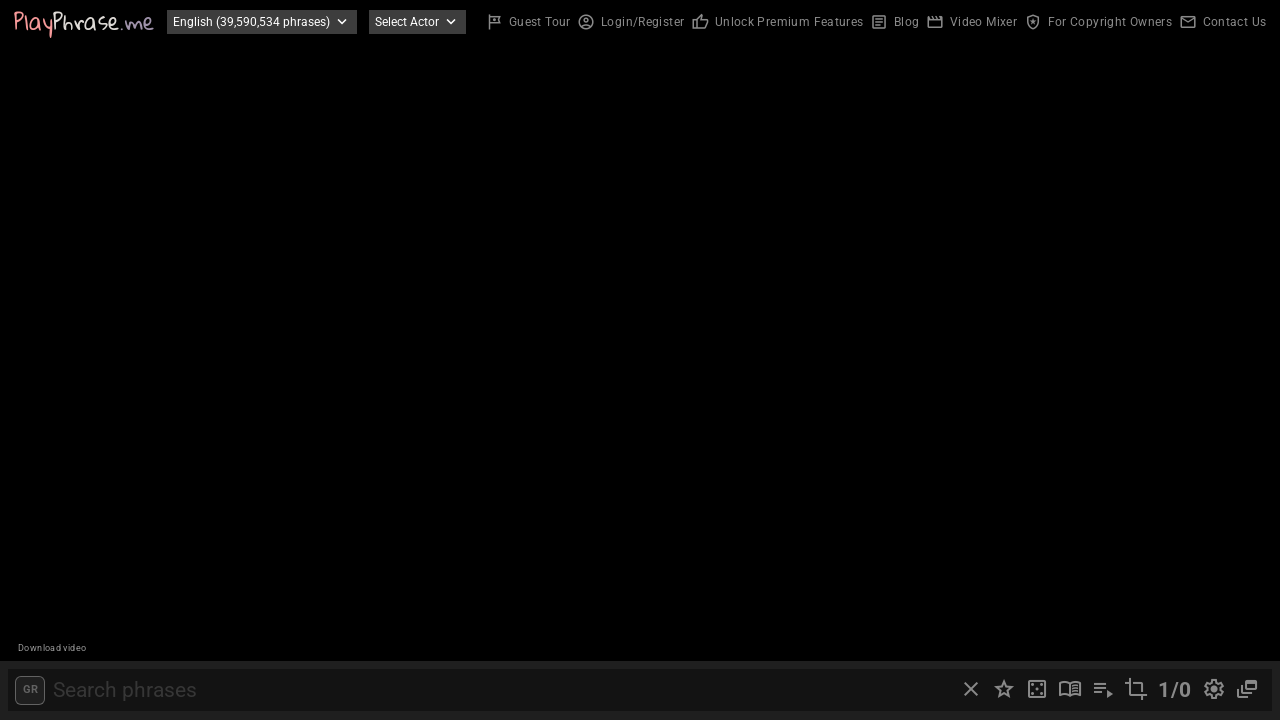

Filled search bar with phrase: 'see you later' on #search-input
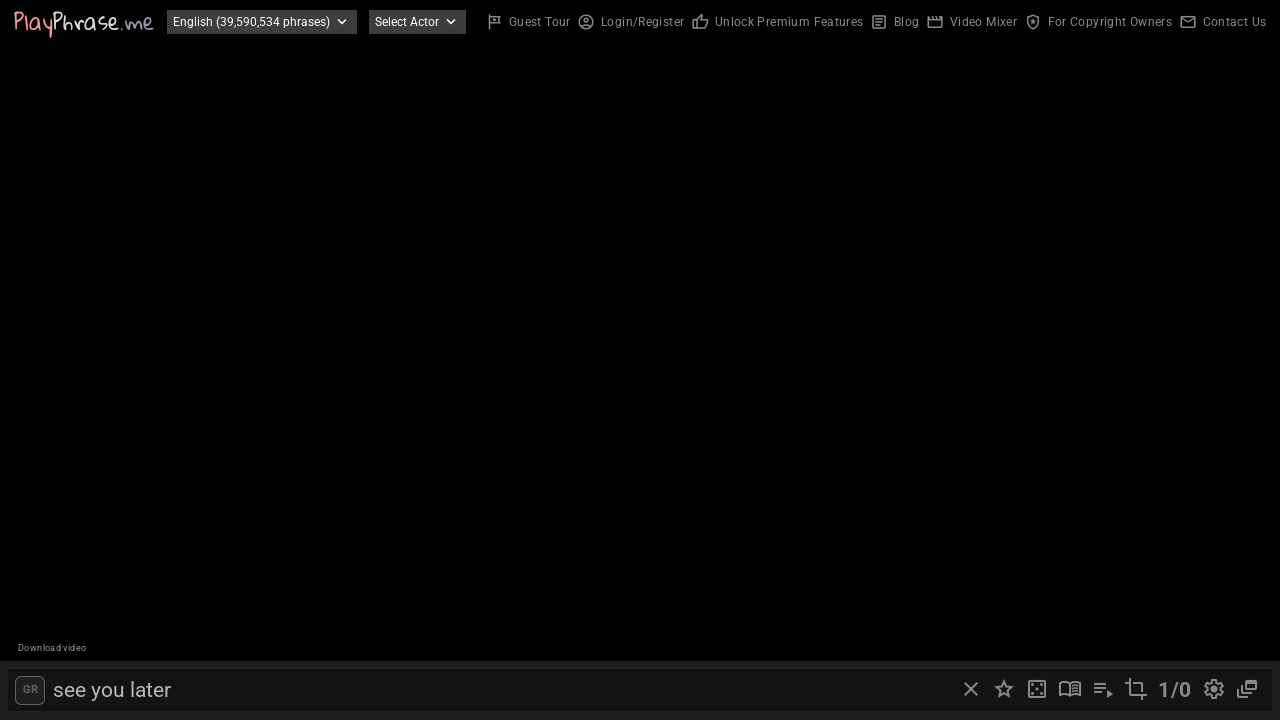

Waited 2 seconds for search to process
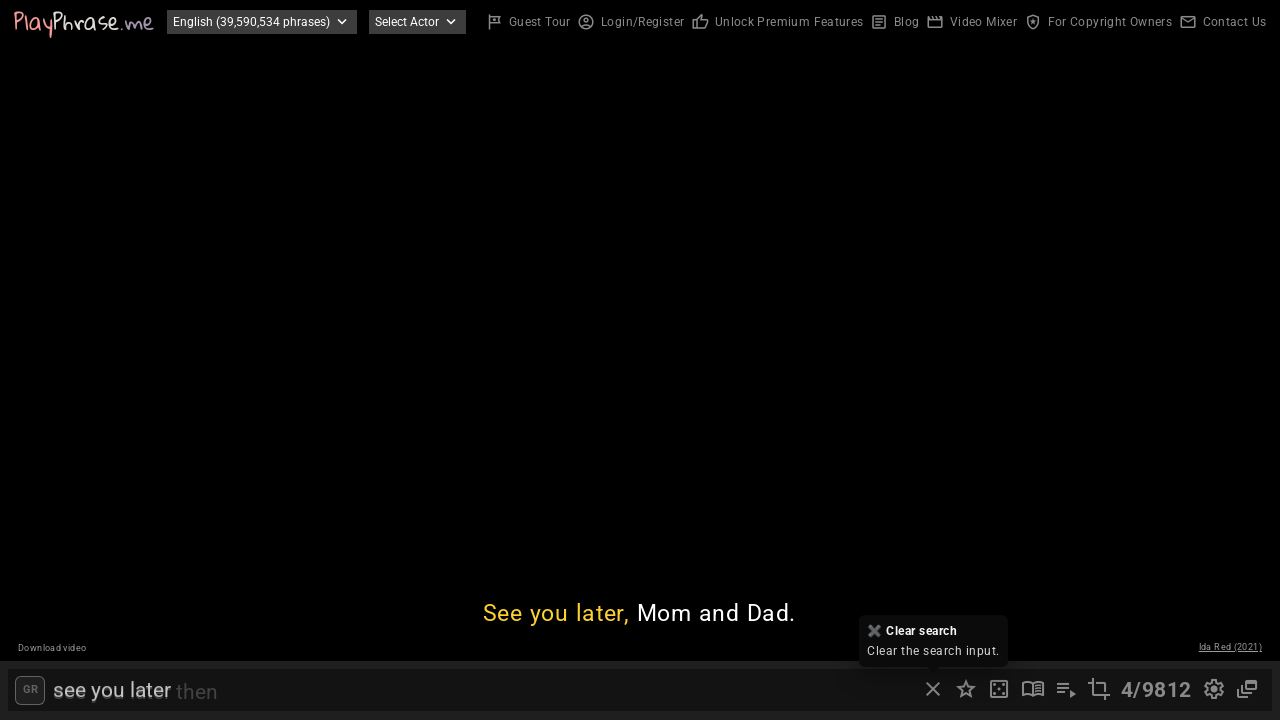

Search result count element appeared
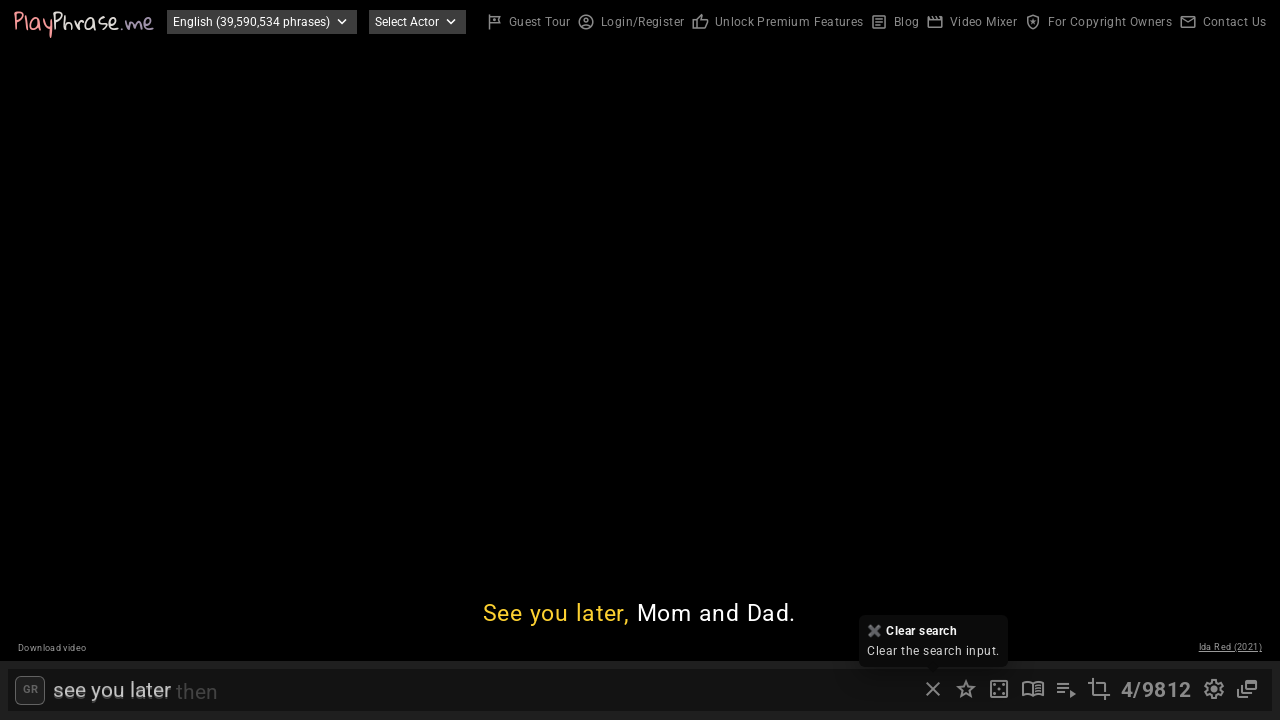

Retrieved search result count: '5/9812'
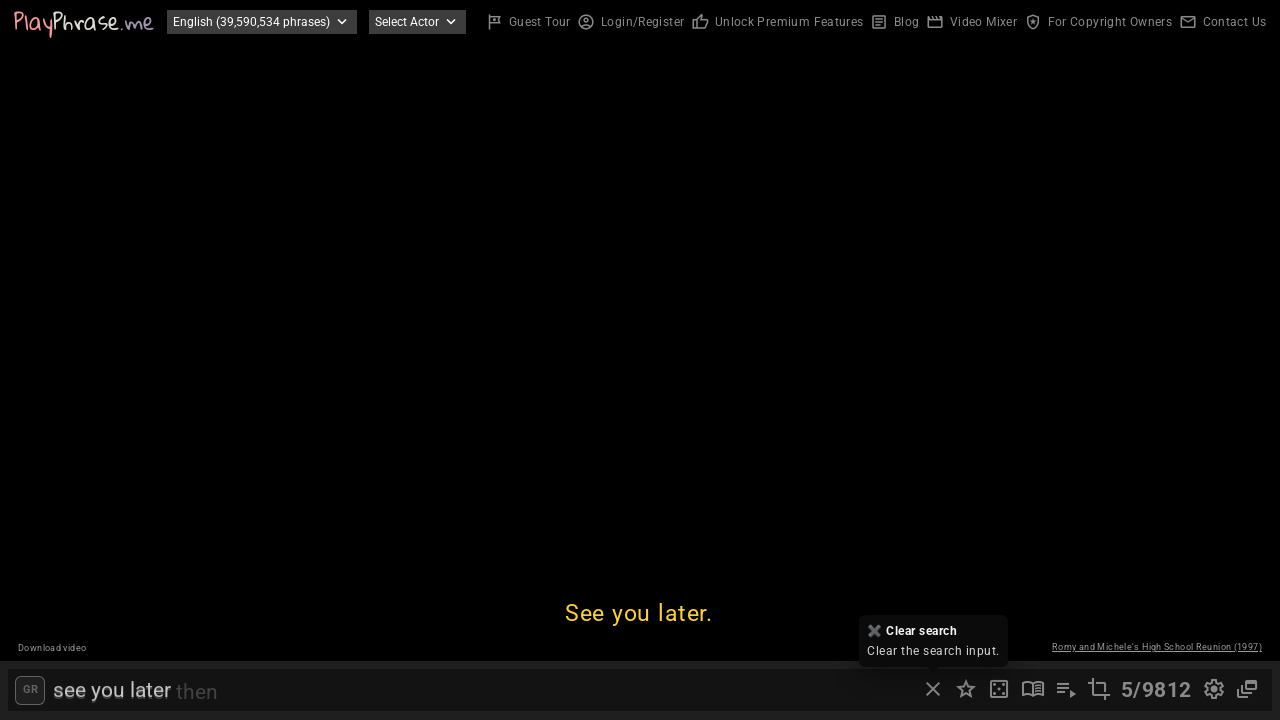

Waited 3 seconds for video content to load
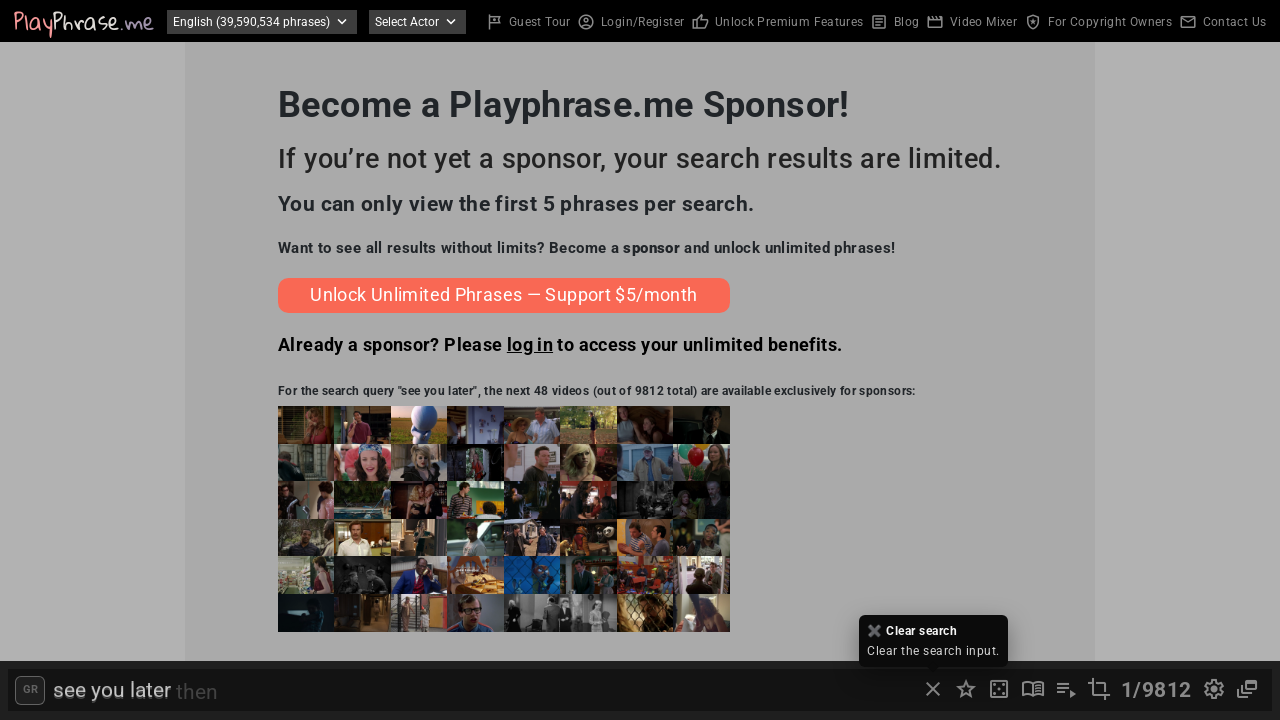

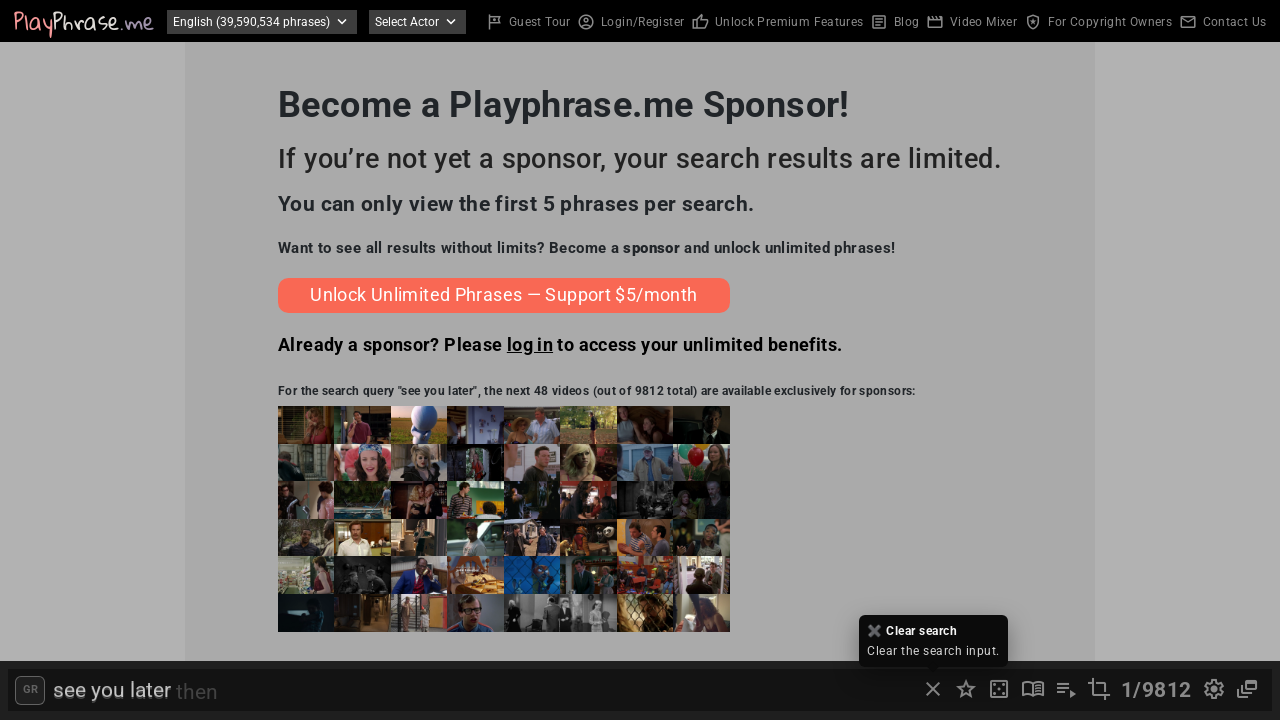